Tests clearing the complete state of all items by checking then unchecking the toggle-all

Starting URL: https://demo.playwright.dev/todomvc

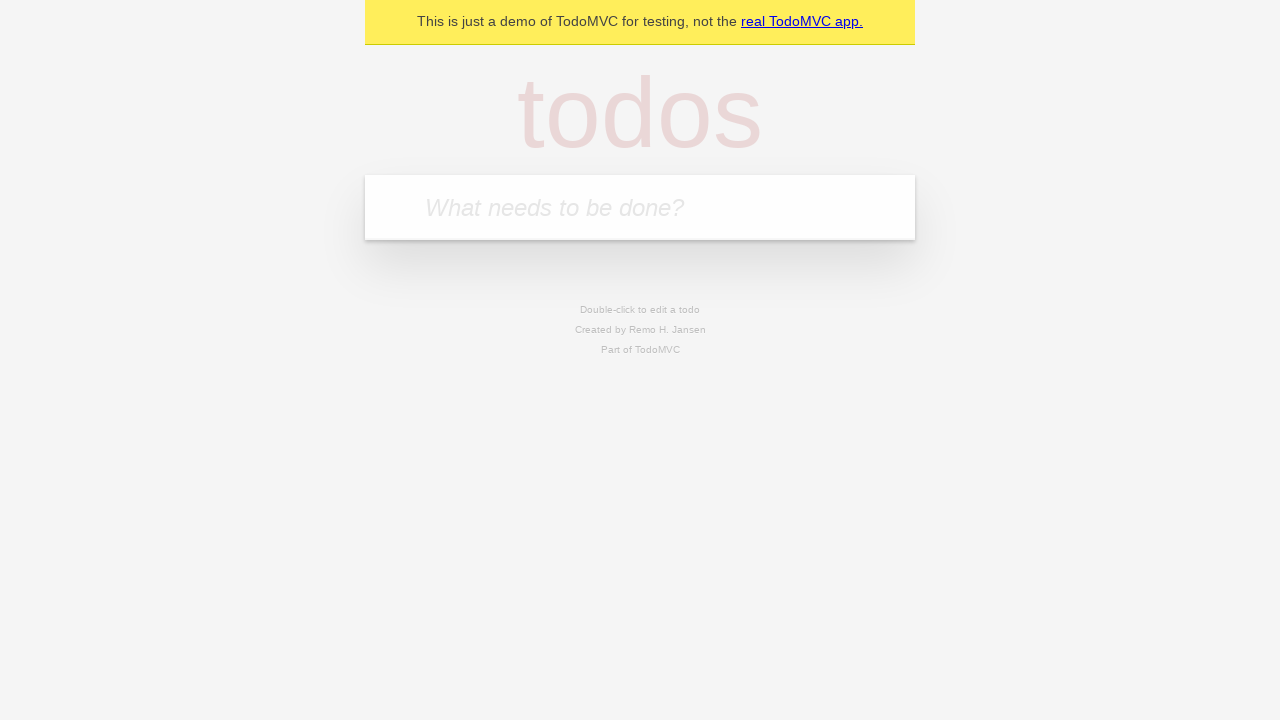

Filled todo input with 'buy some cheese' on internal:attr=[placeholder="What needs to be done?"i]
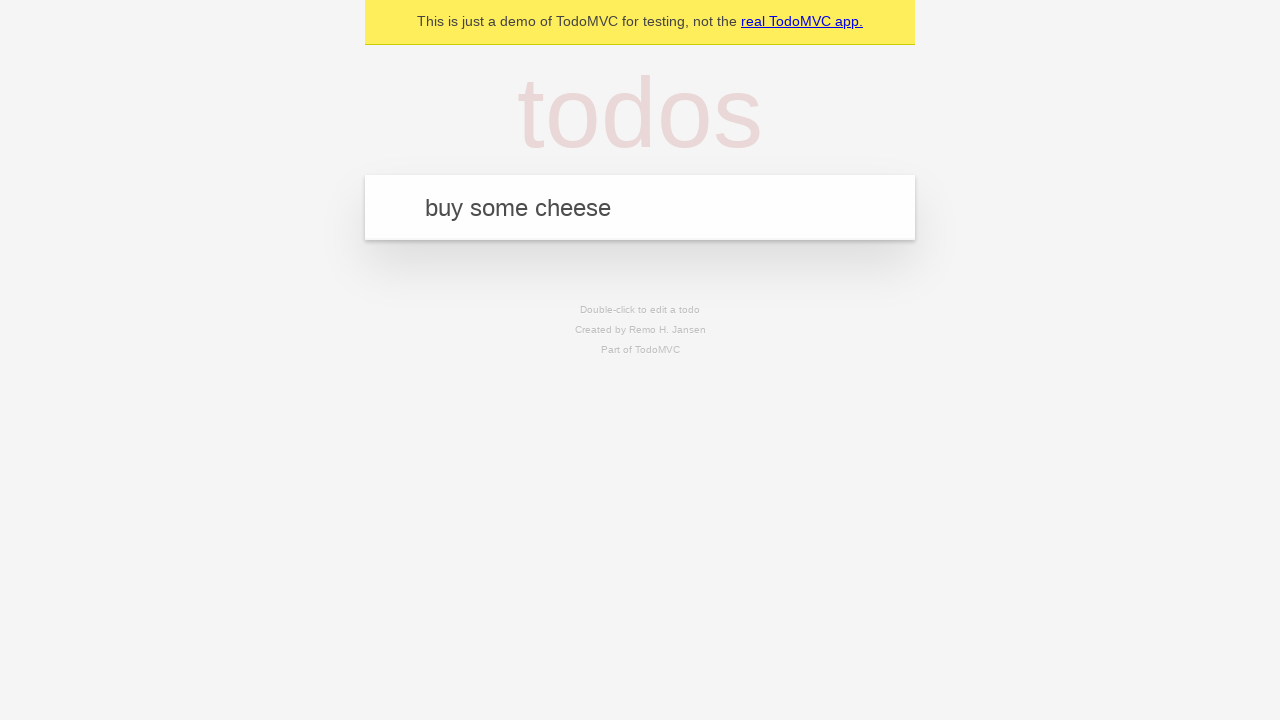

Pressed Enter to create todo 'buy some cheese' on internal:attr=[placeholder="What needs to be done?"i]
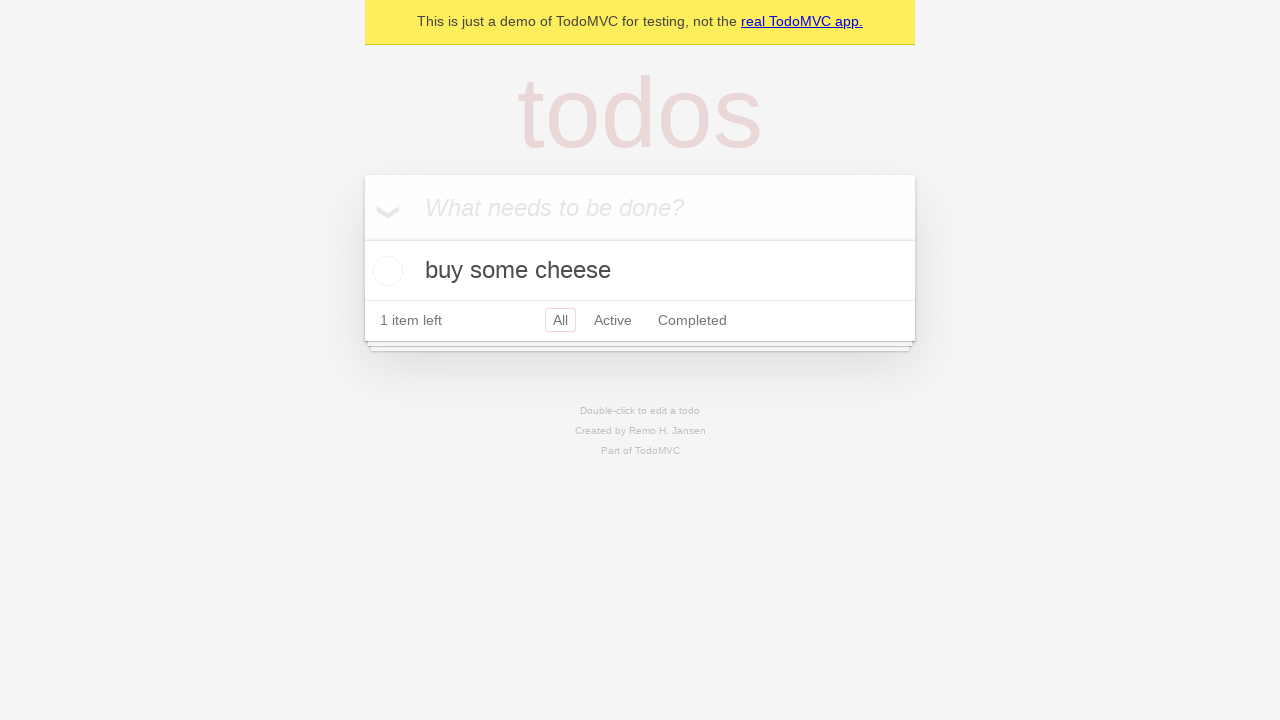

Filled todo input with 'feed the cat' on internal:attr=[placeholder="What needs to be done?"i]
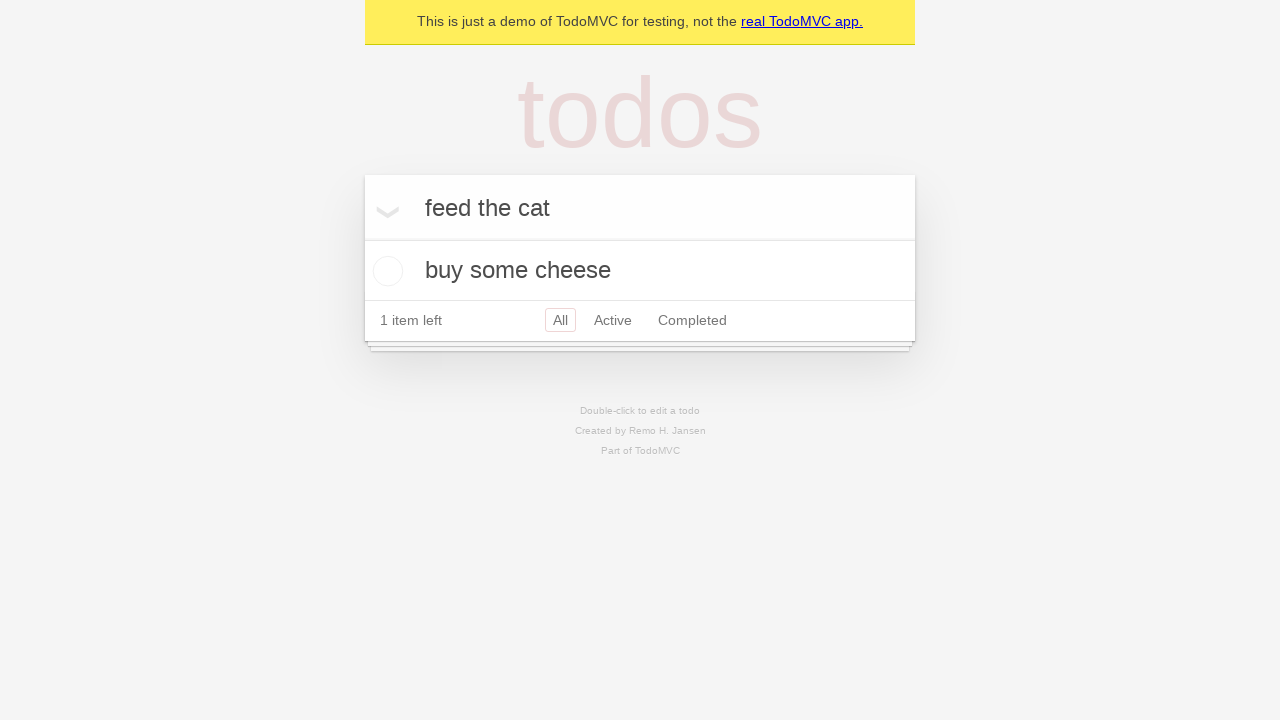

Pressed Enter to create todo 'feed the cat' on internal:attr=[placeholder="What needs to be done?"i]
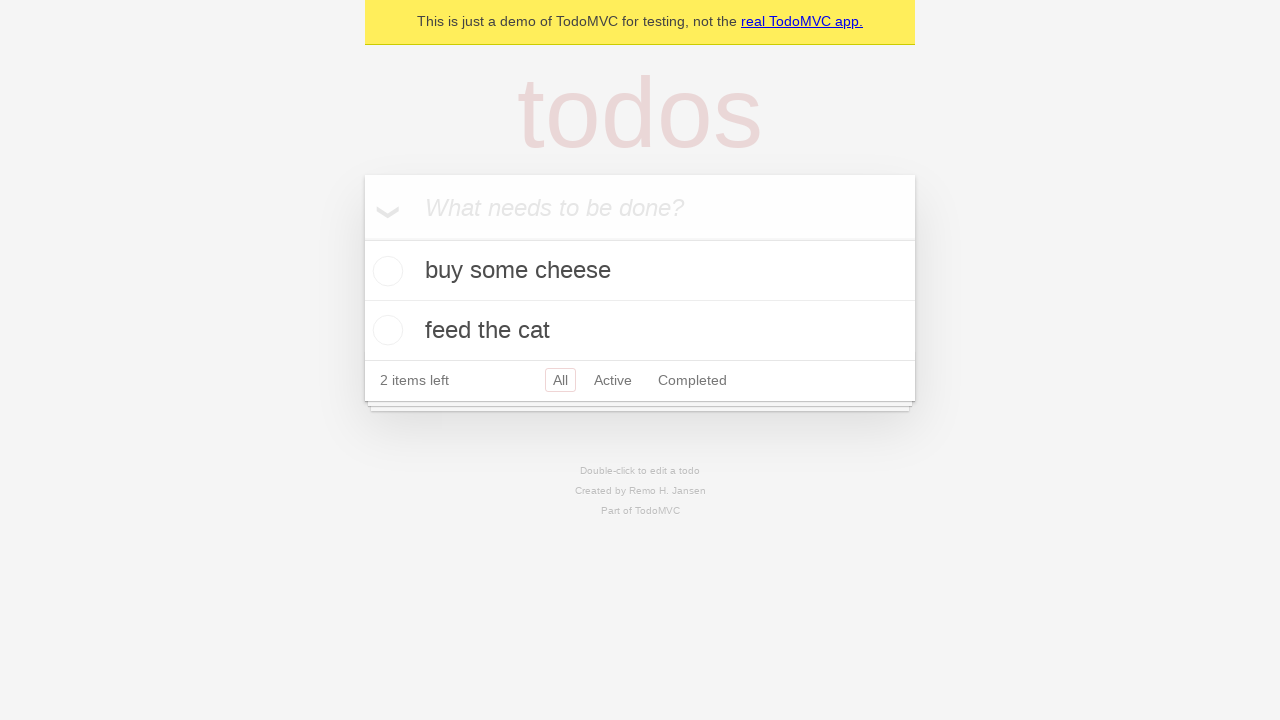

Filled todo input with 'book a doctors appointment' on internal:attr=[placeholder="What needs to be done?"i]
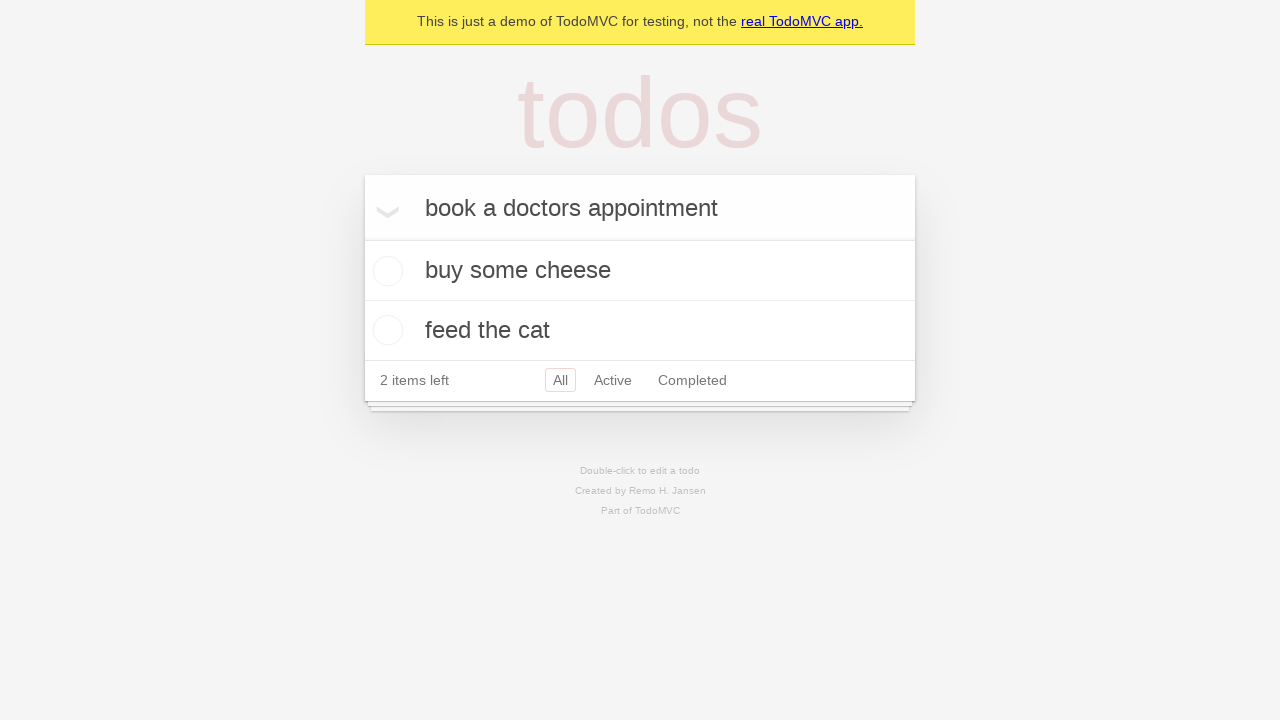

Pressed Enter to create todo 'book a doctors appointment' on internal:attr=[placeholder="What needs to be done?"i]
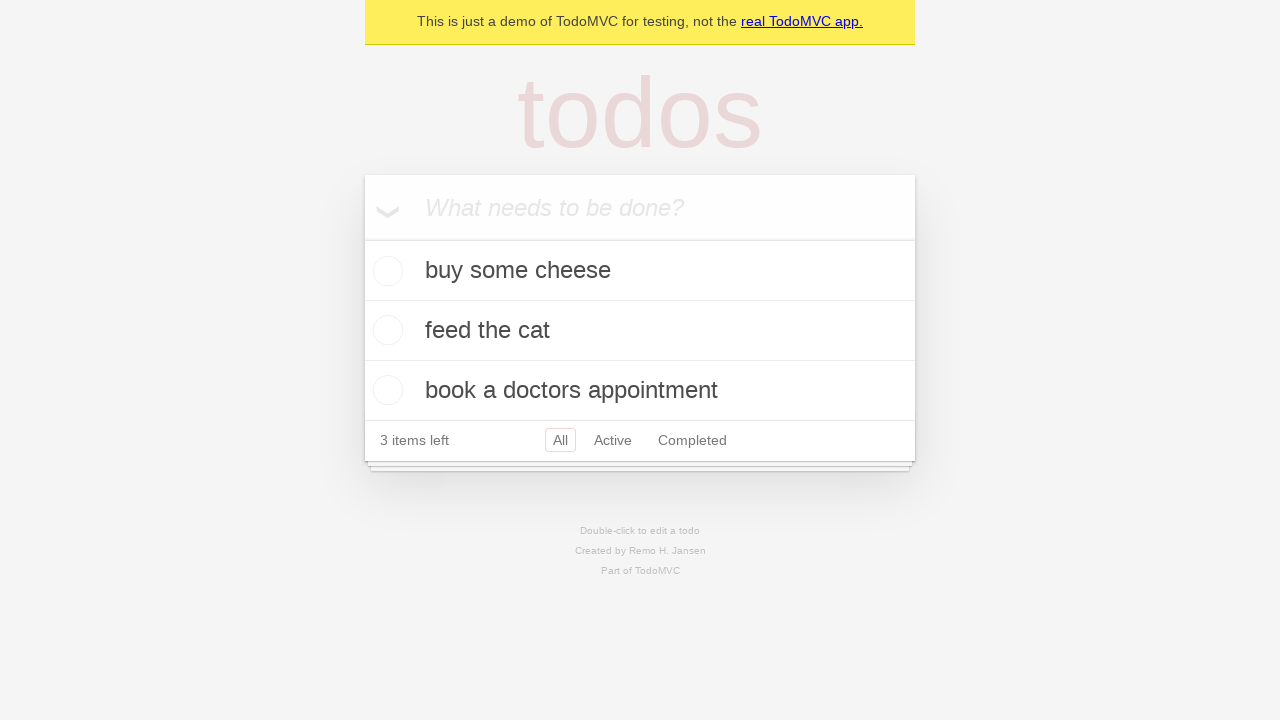

Checked toggle-all to mark all items as complete at (362, 238) on internal:label="Mark all as complete"i
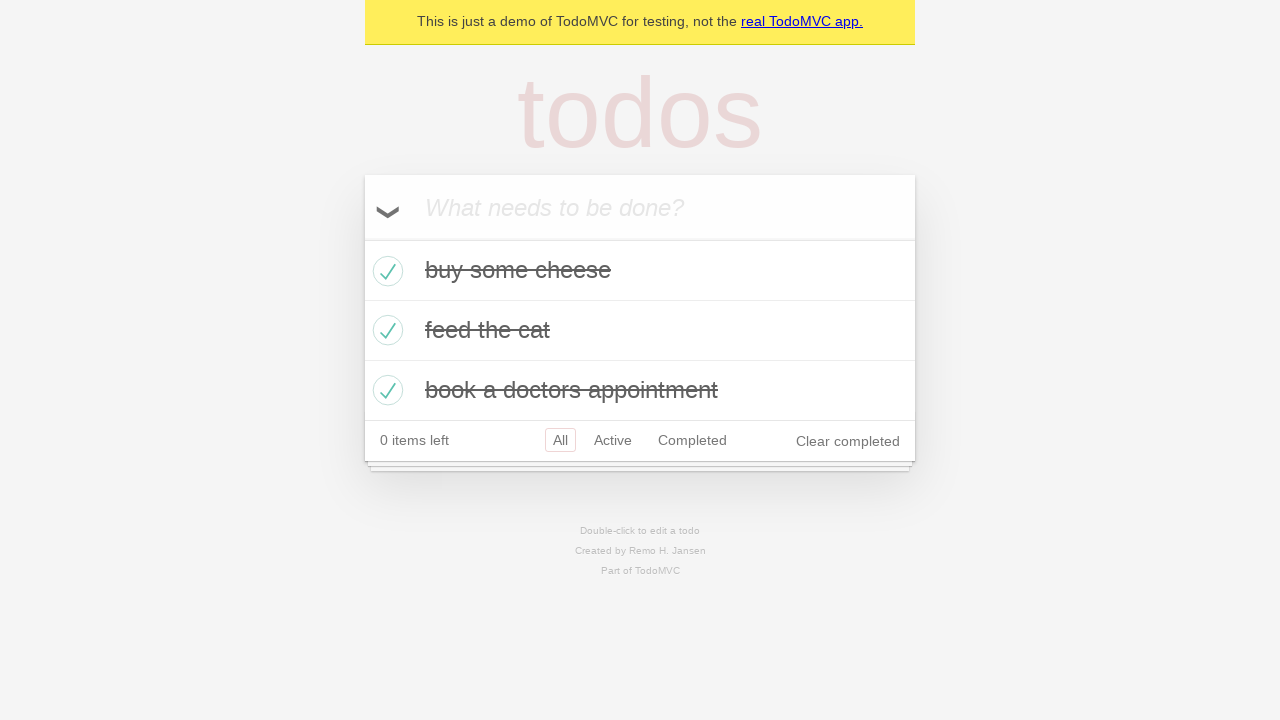

Unchecked toggle-all to clear complete state of all items at (362, 238) on internal:label="Mark all as complete"i
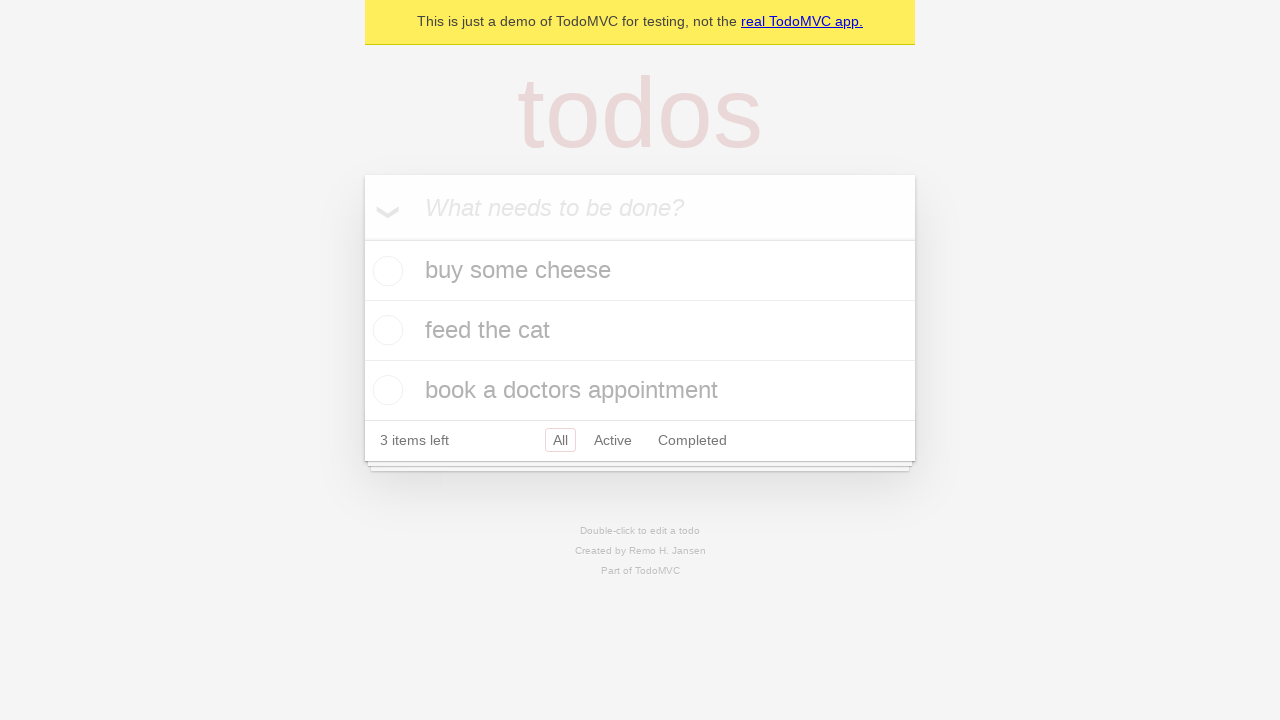

Waited for todo items to be visible in DOM
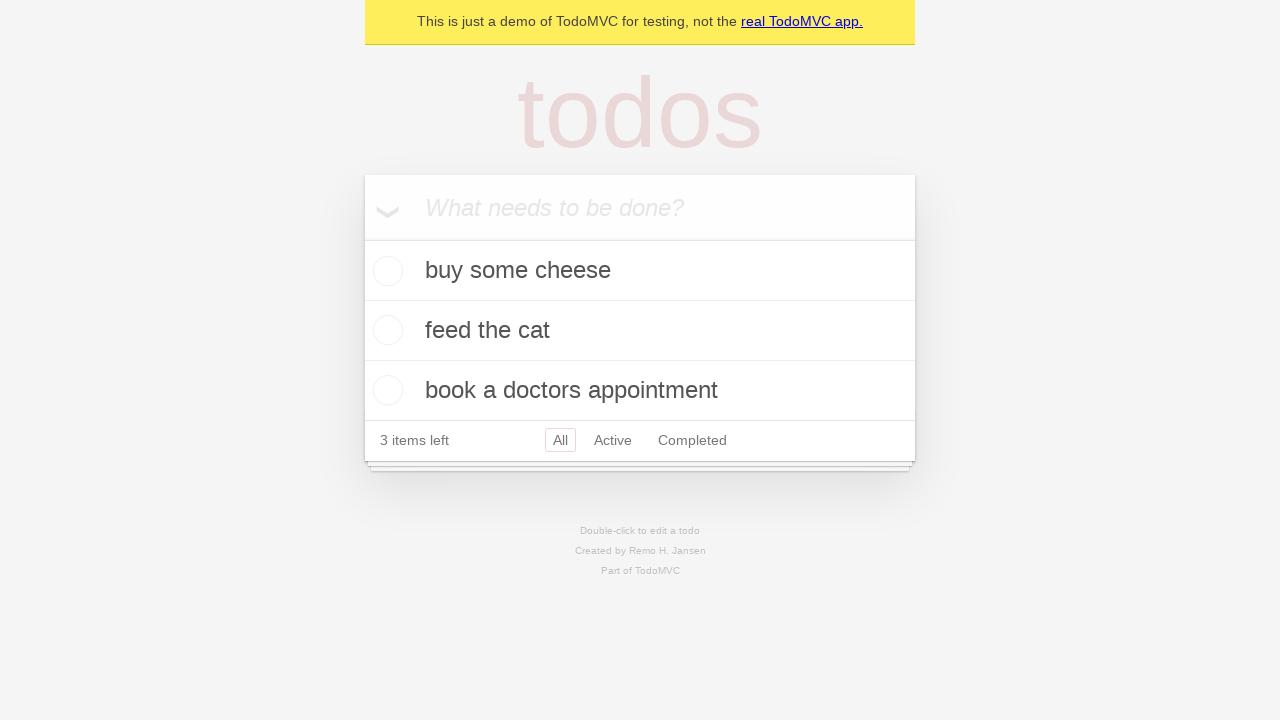

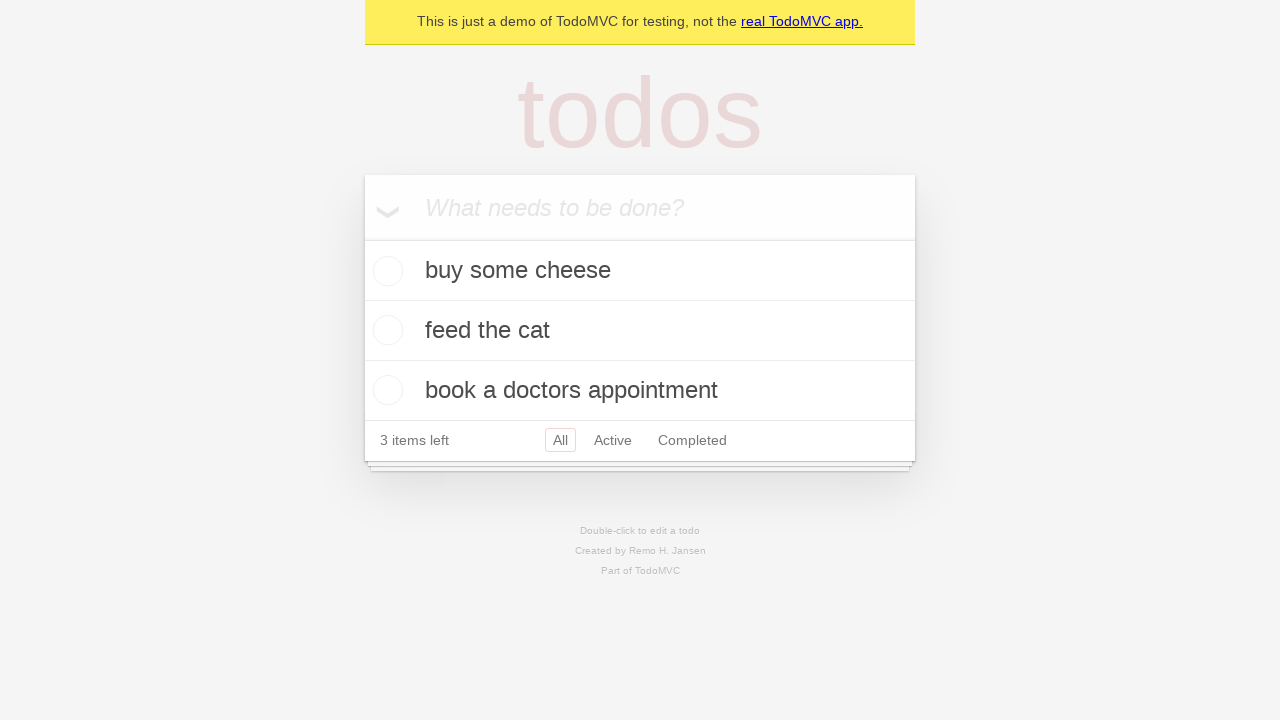